Tests checkbox functionality on a form by clicking sport, reading, and music checkboxes multiple times to check and uncheck them

Starting URL: https://demoqa.com/automation-practice-form

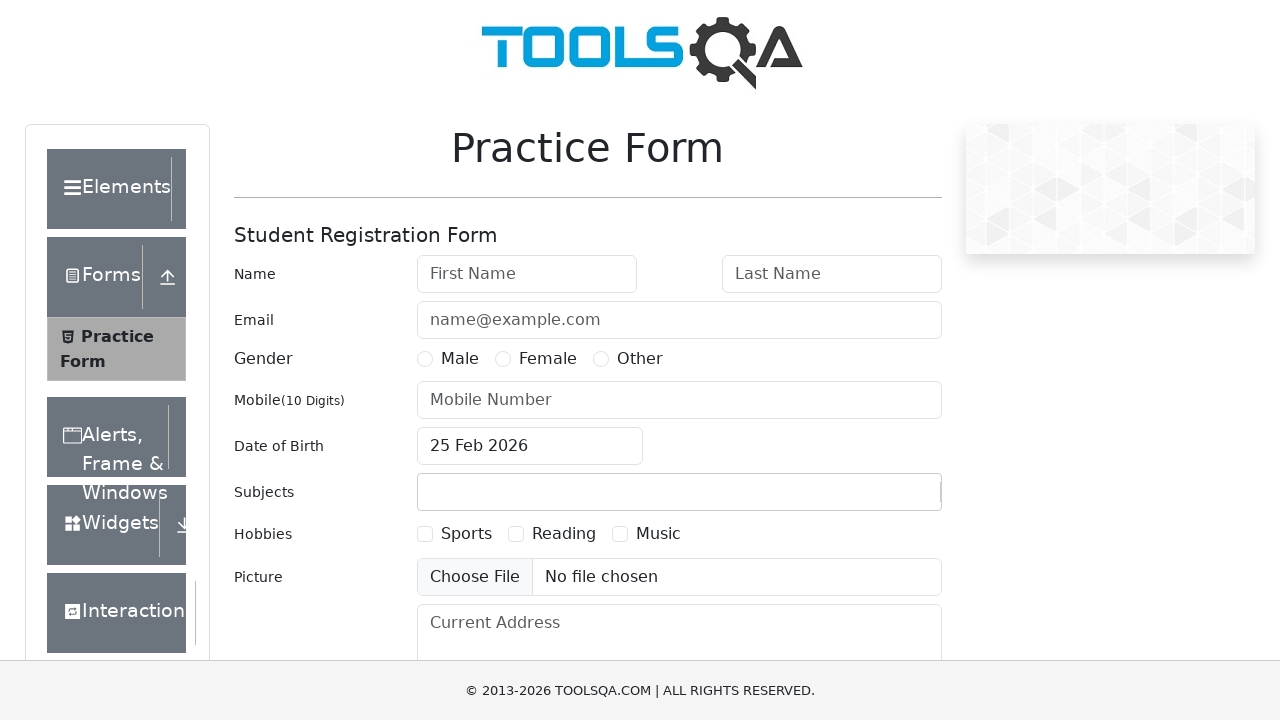

Scrolled down 500px to make checkboxes visible
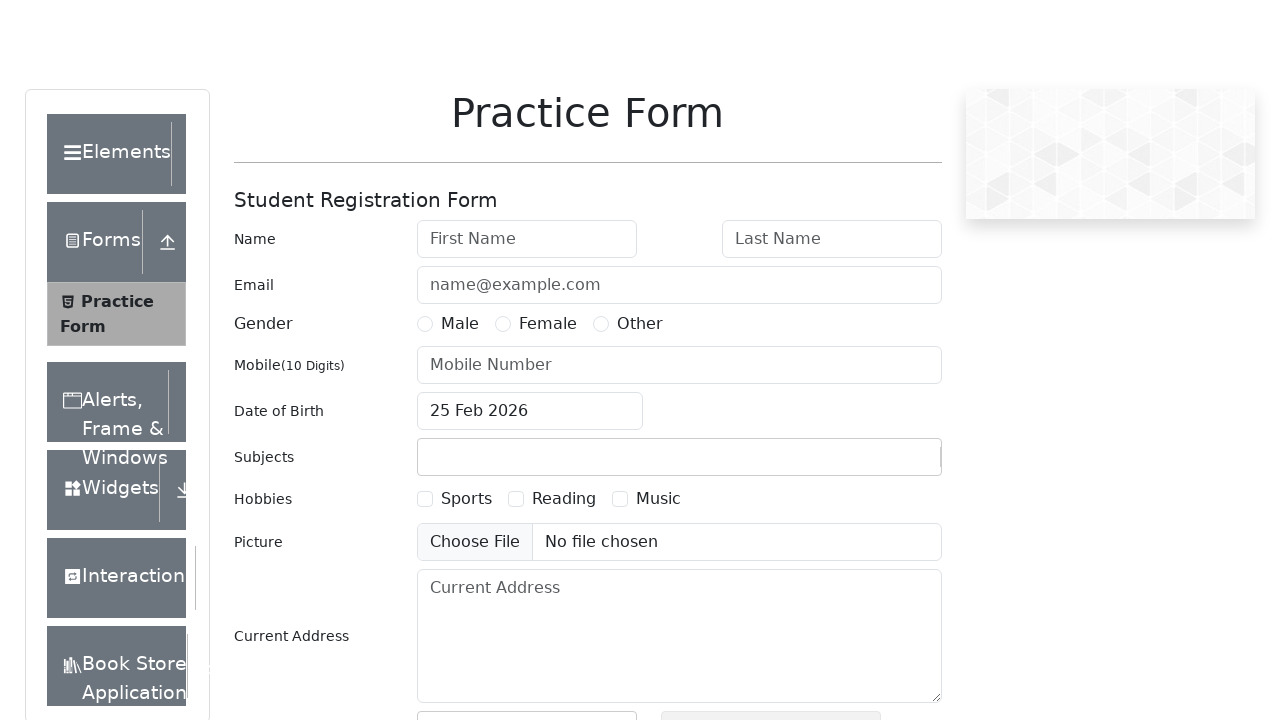

Clicked sport checkbox to check it at (466, 206) on label[for='hobbies-checkbox-1']
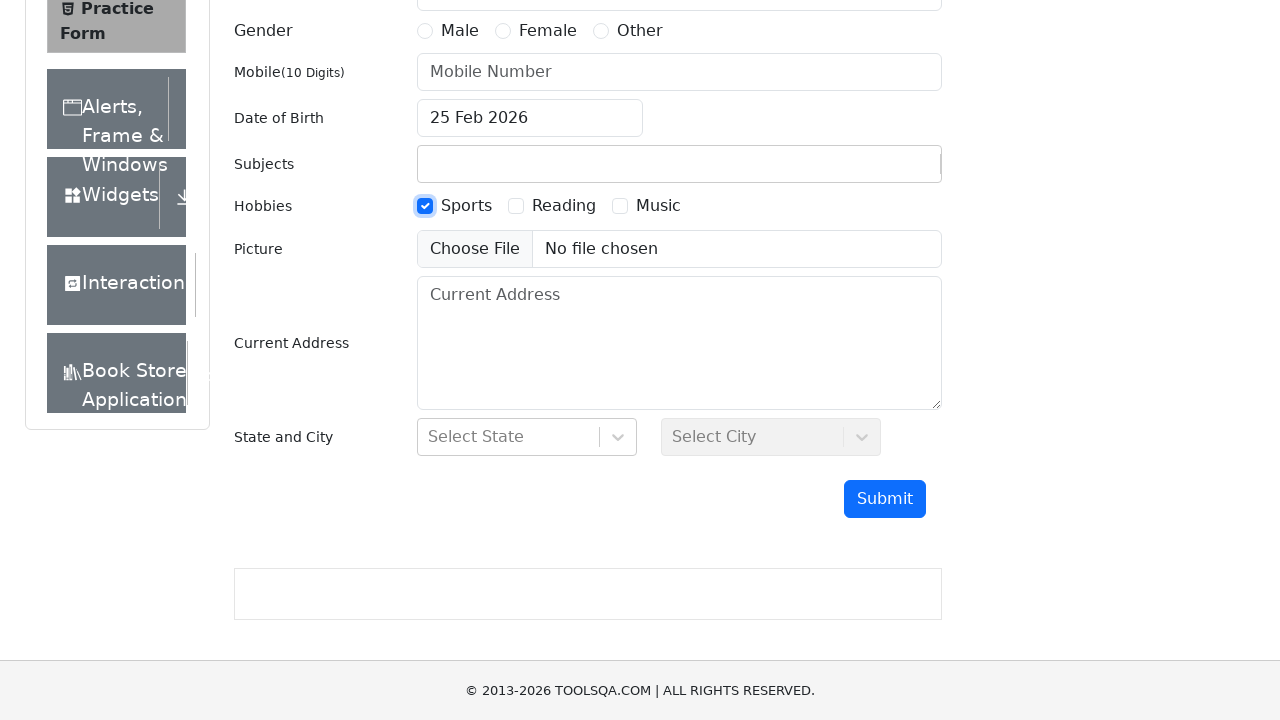

Clicked reading checkbox to check it at (564, 206) on label[for='hobbies-checkbox-2']
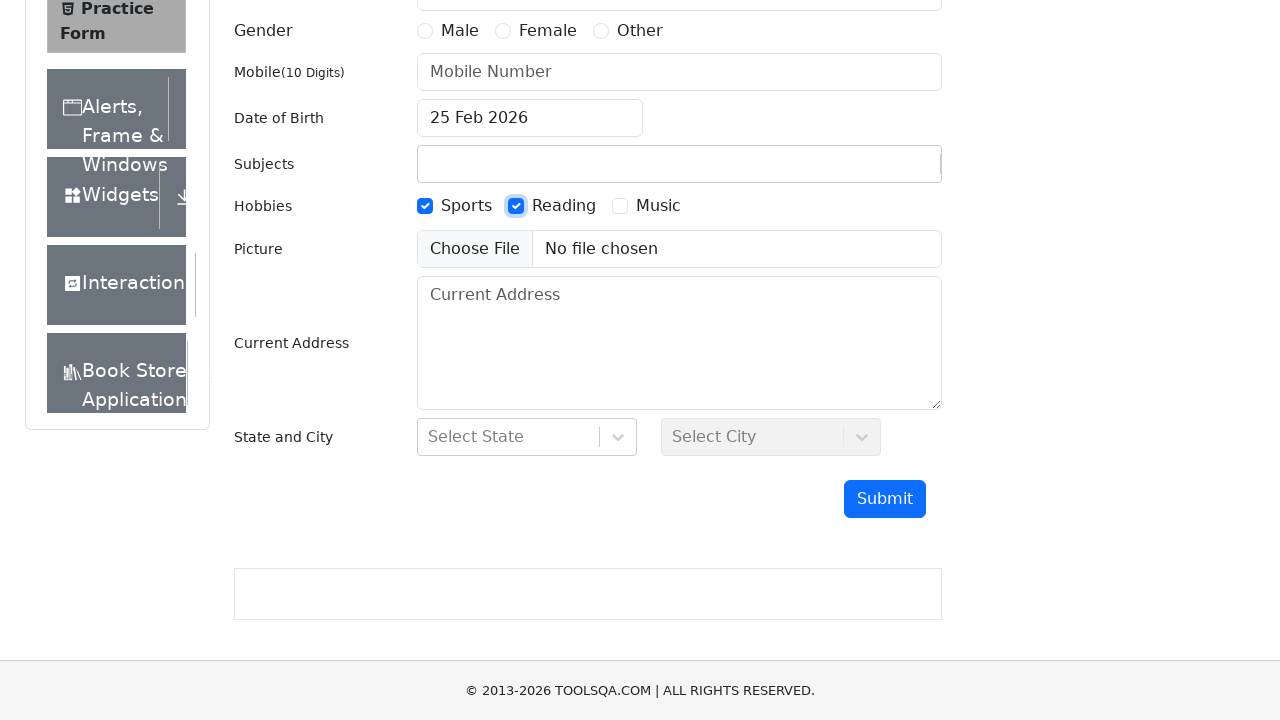

Clicked music checkbox to check it at (658, 206) on label[for='hobbies-checkbox-3']
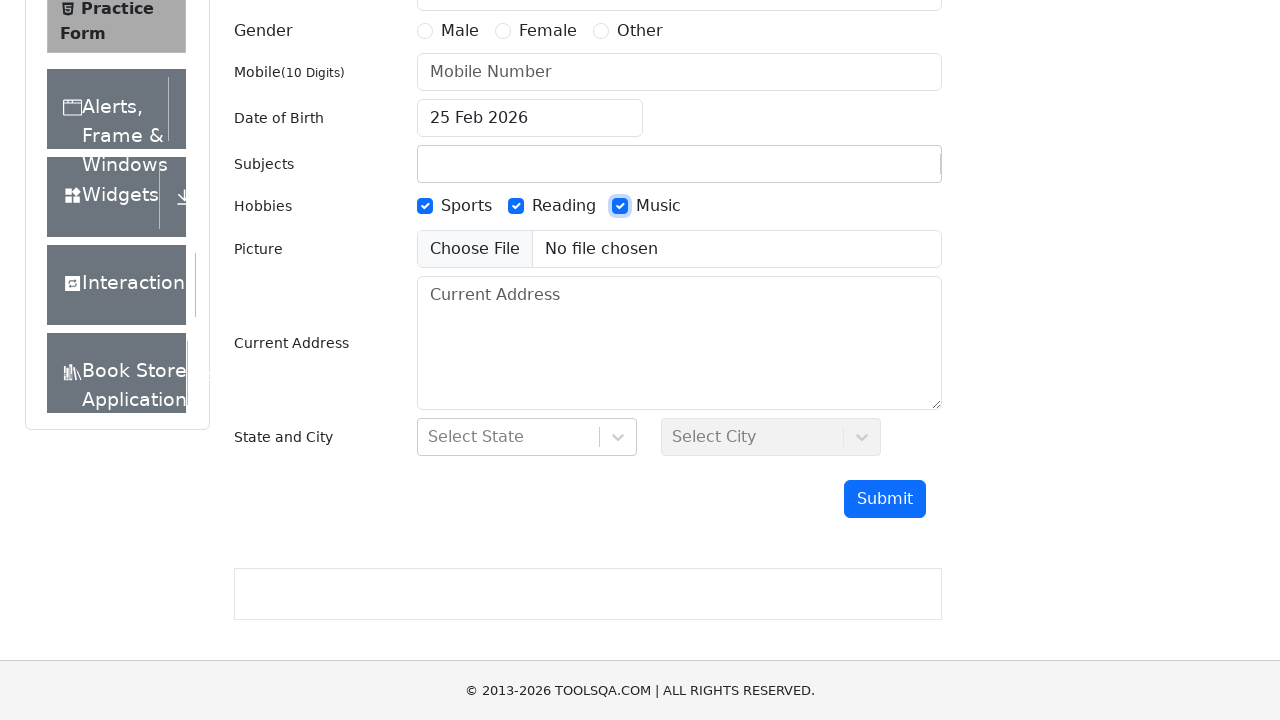

Clicked music checkbox again to uncheck it at (658, 206) on label[for='hobbies-checkbox-3']
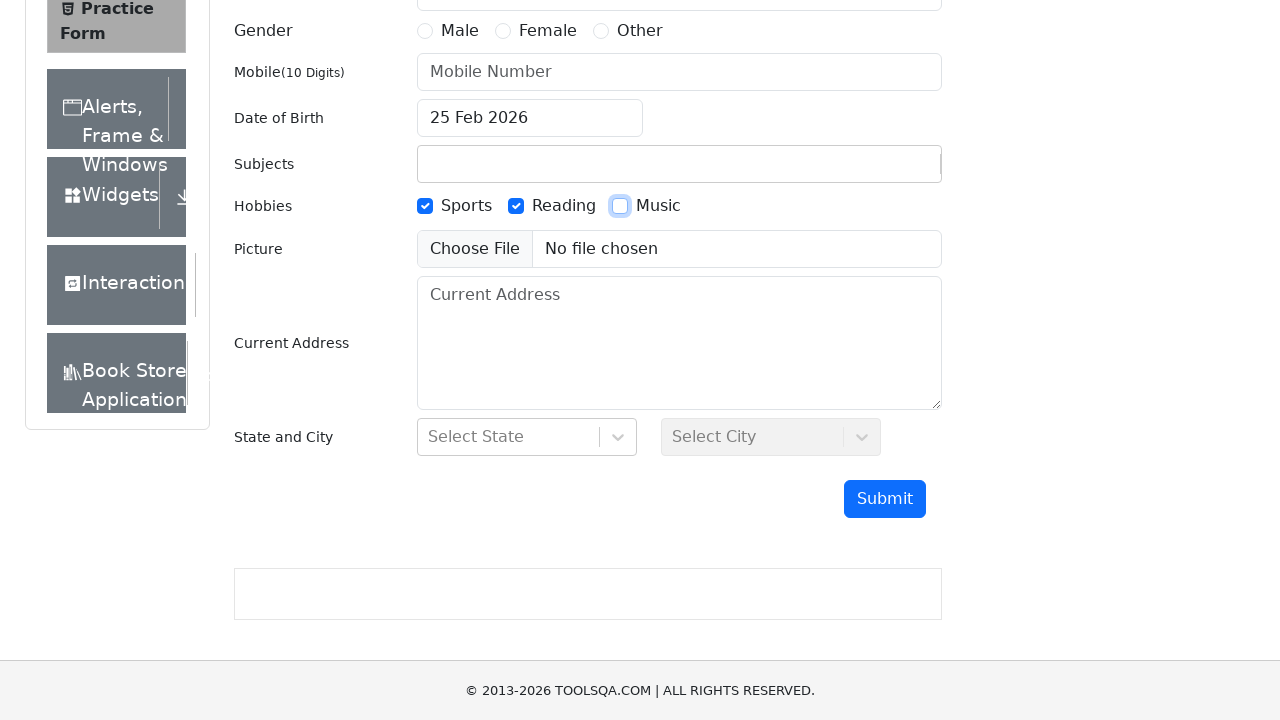

Clicked reading checkbox again to uncheck it at (564, 206) on label[for='hobbies-checkbox-2']
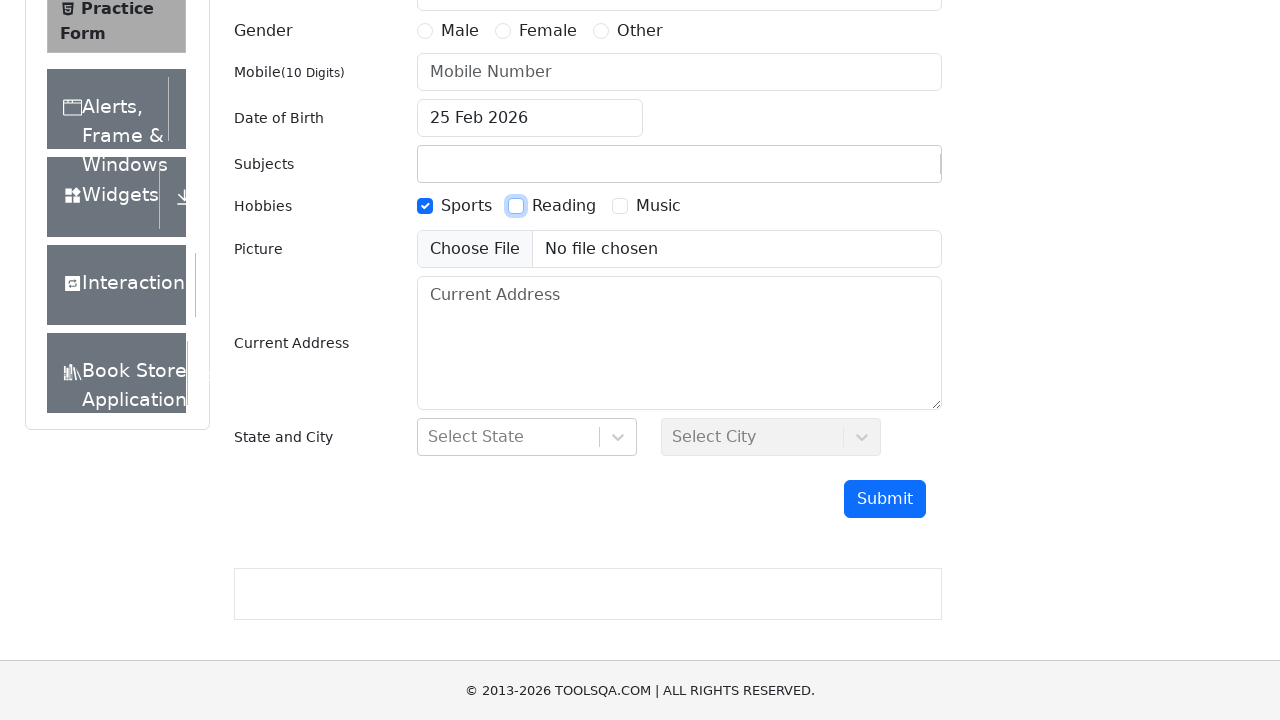

Clicked sport checkbox again to uncheck it at (466, 206) on label[for='hobbies-checkbox-1']
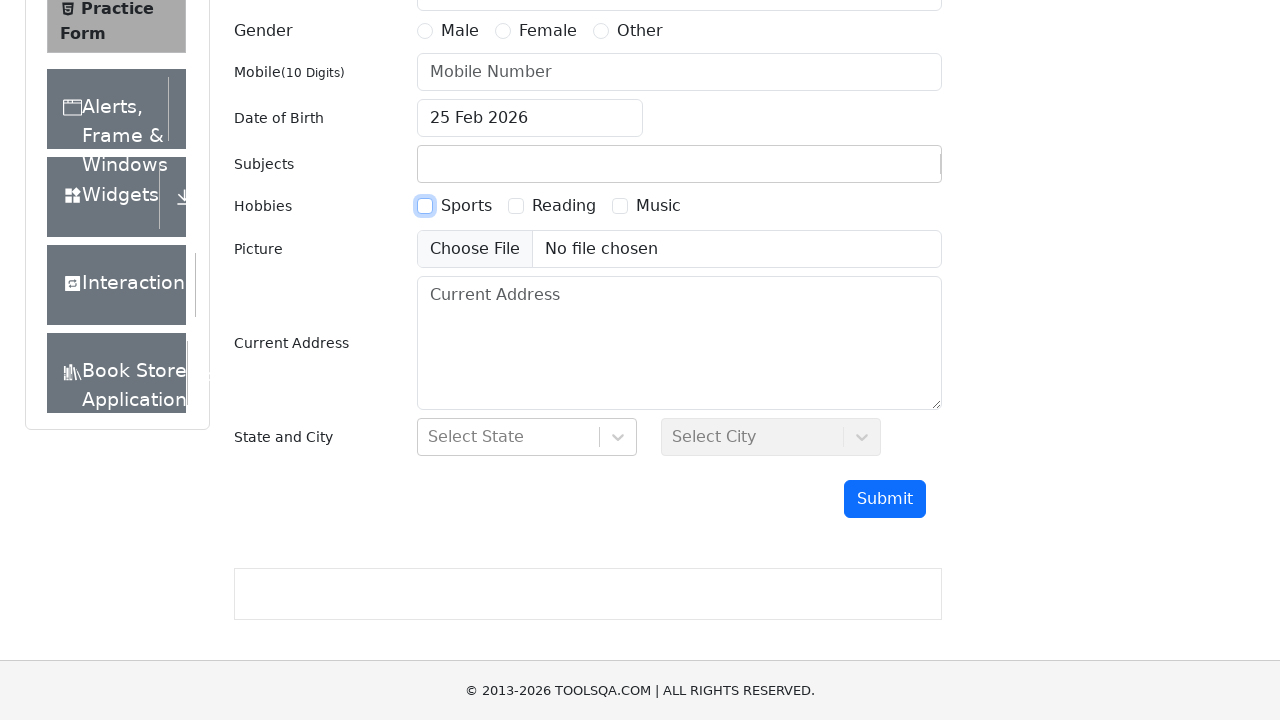

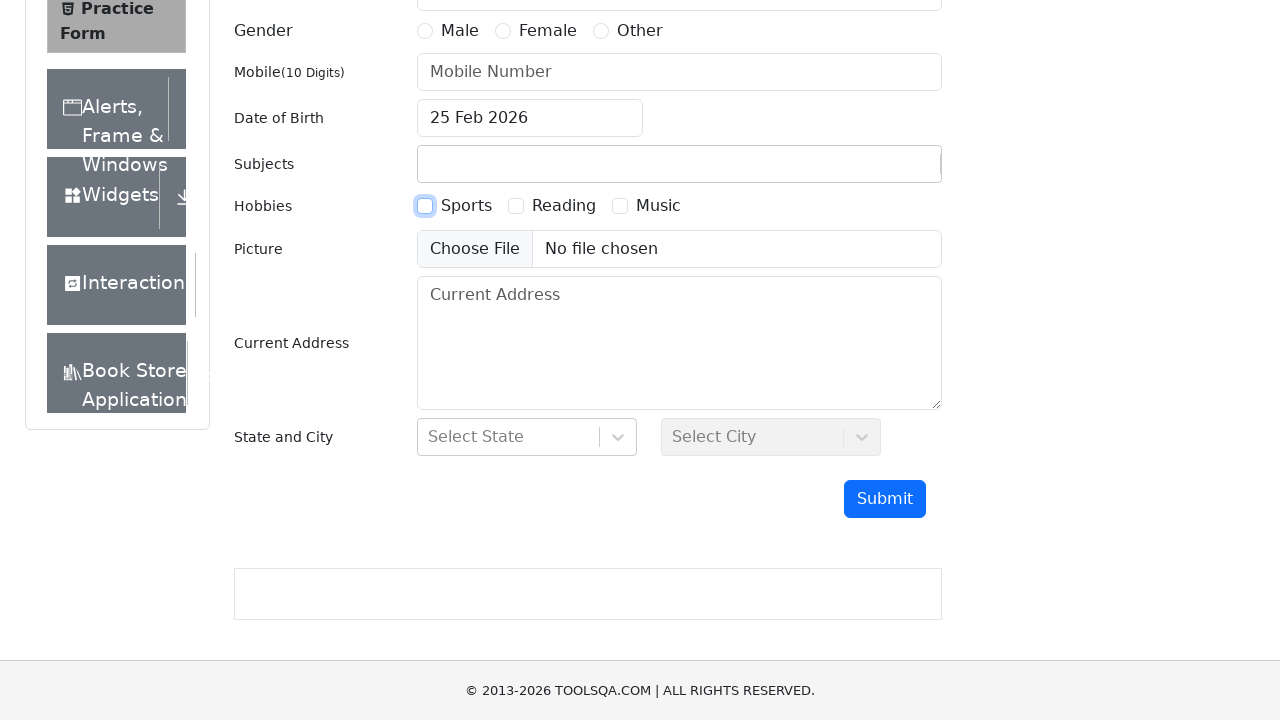